Tests checkbox functionality by selecting all unchecked checkboxes

Starting URL: http://the-internet.herokuapp.com/checkboxes

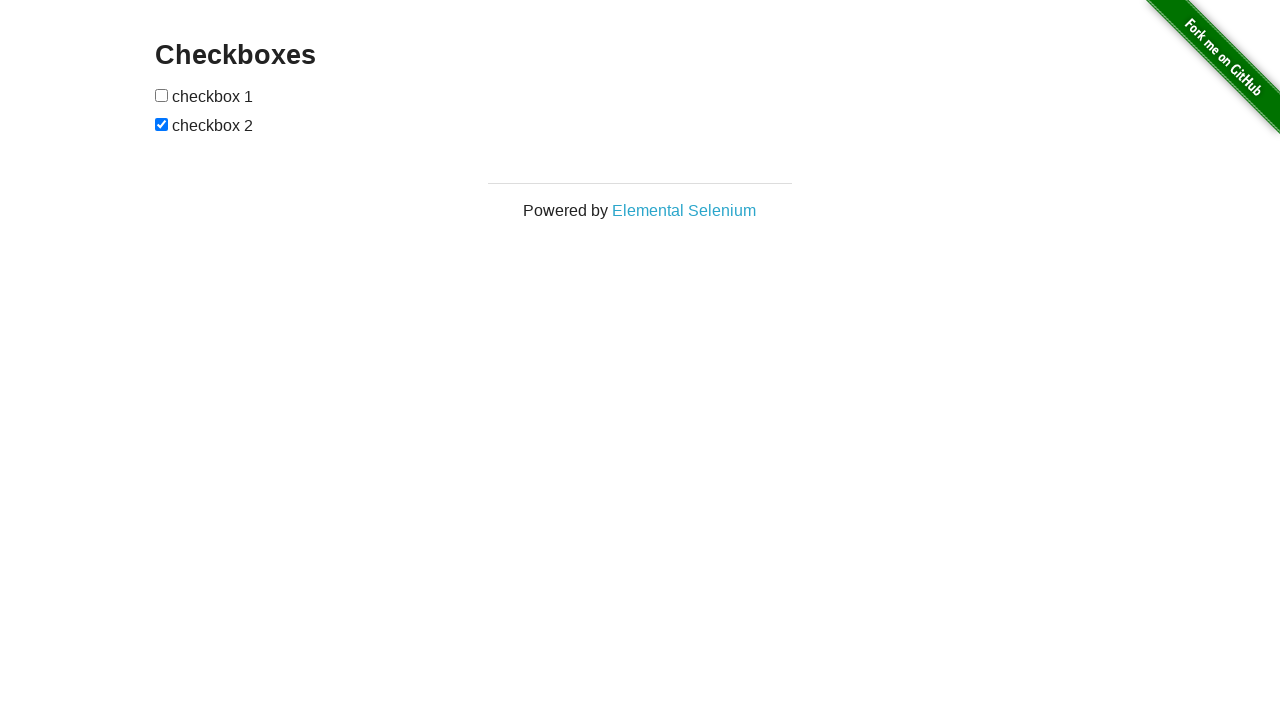

Navigated to checkboxes test page
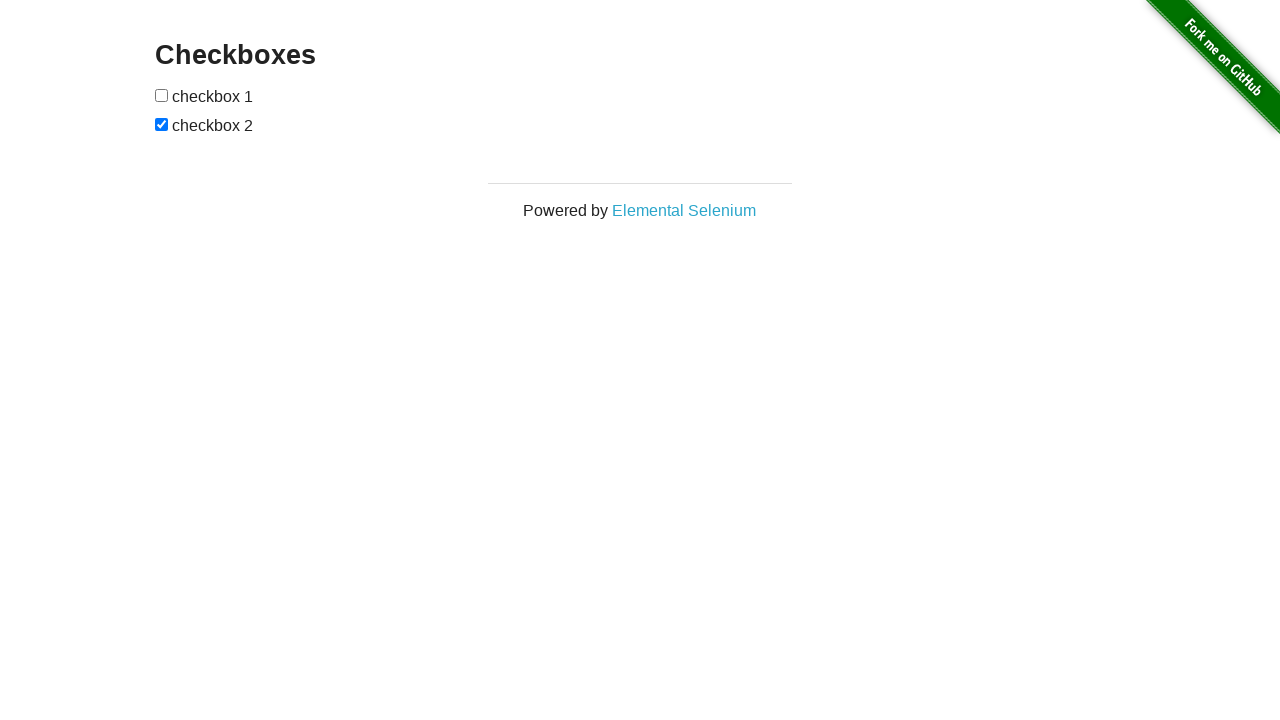

Located all checkbox elements on the page
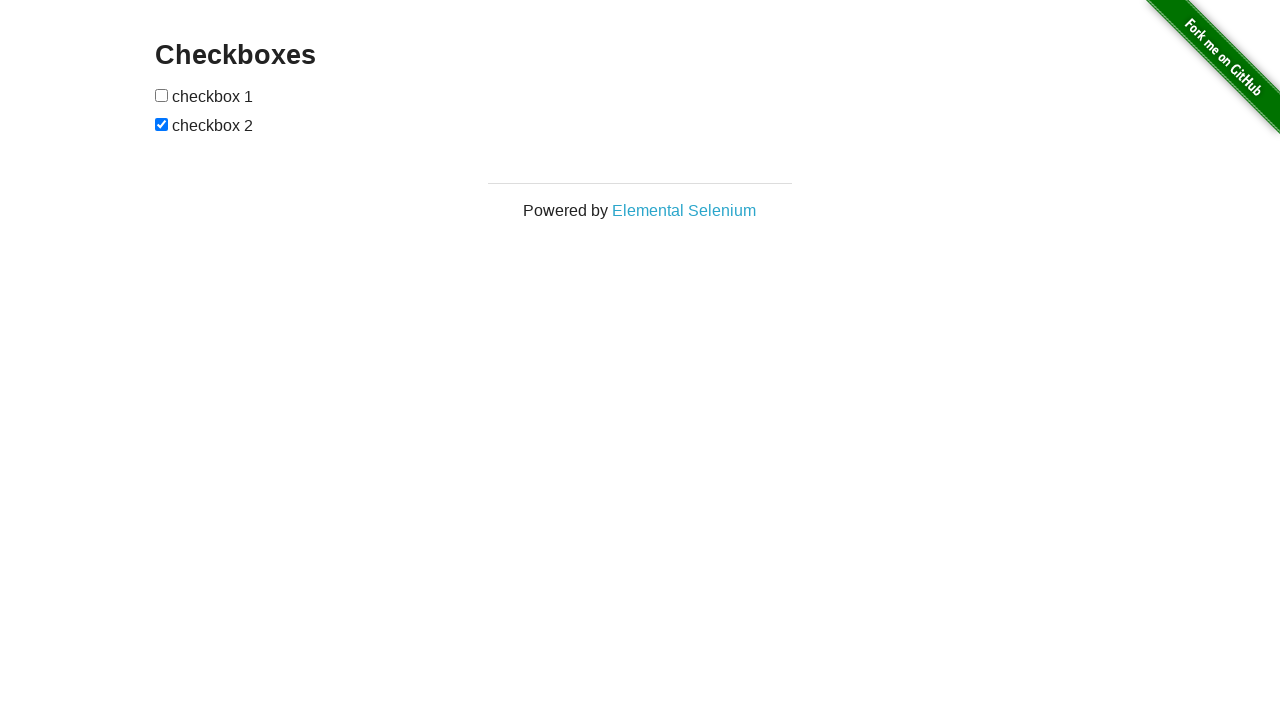

Clicked an unchecked checkbox to select it
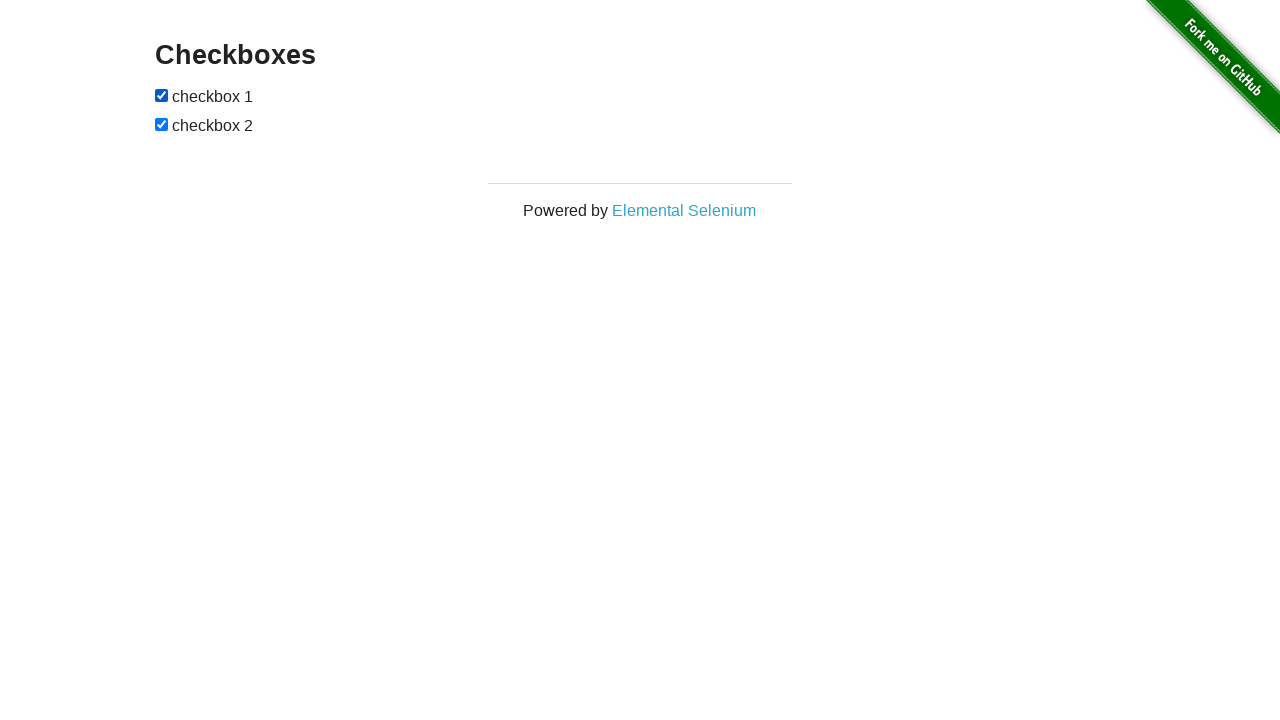

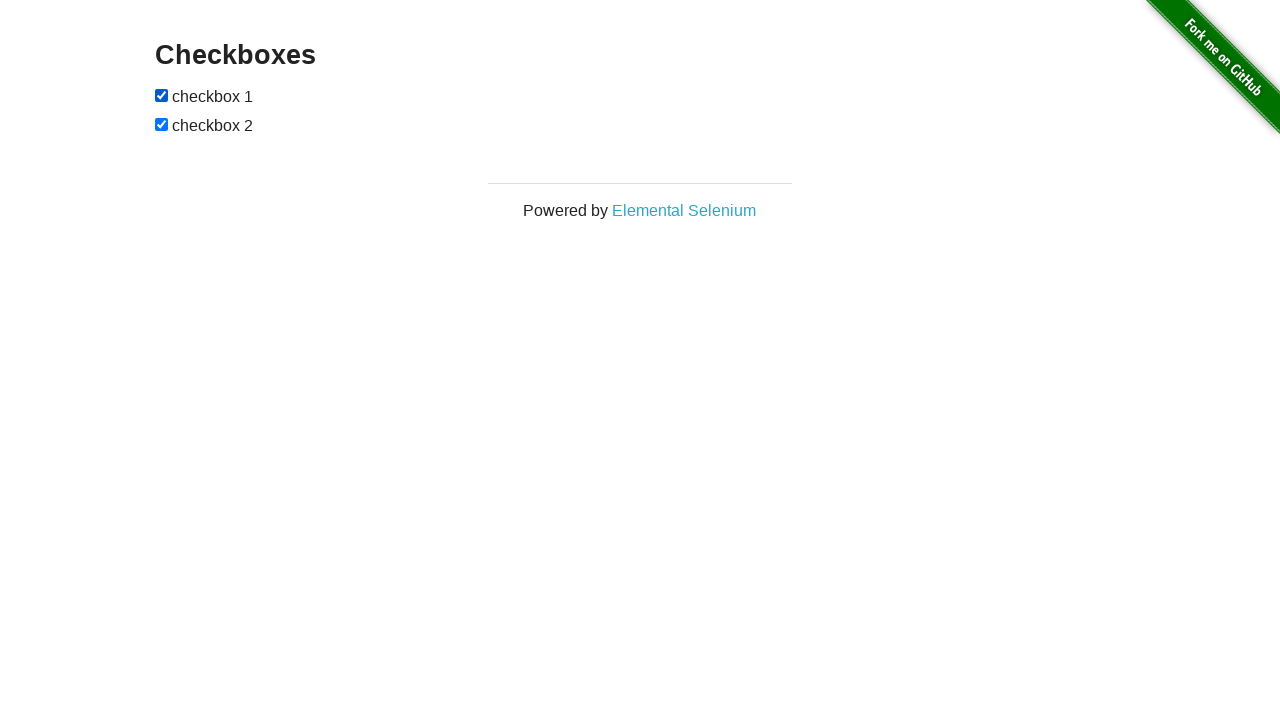